Tests JavaScript scroll functionality by scrolling down the page, scrolling to the bottom, and then scrolling back up on a demo alerts page.

Starting URL: https://demoqa.com/alerts

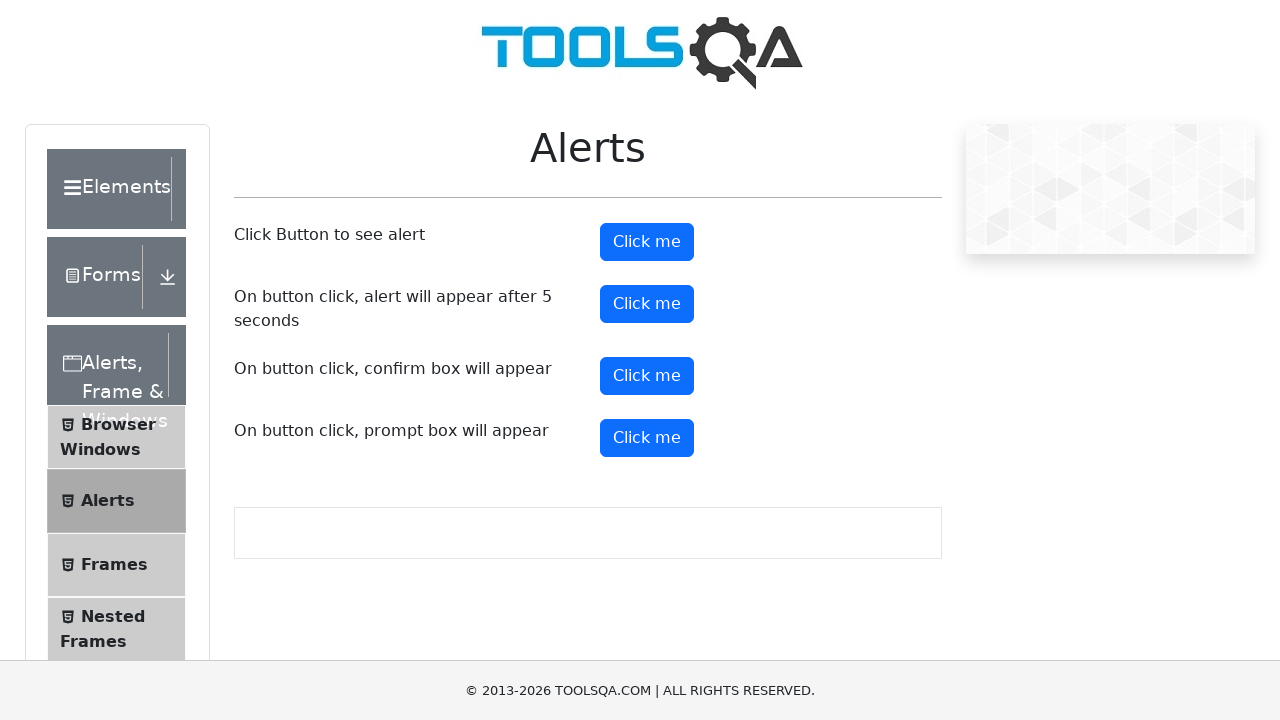

Scrolled down the page by 1000 pixels
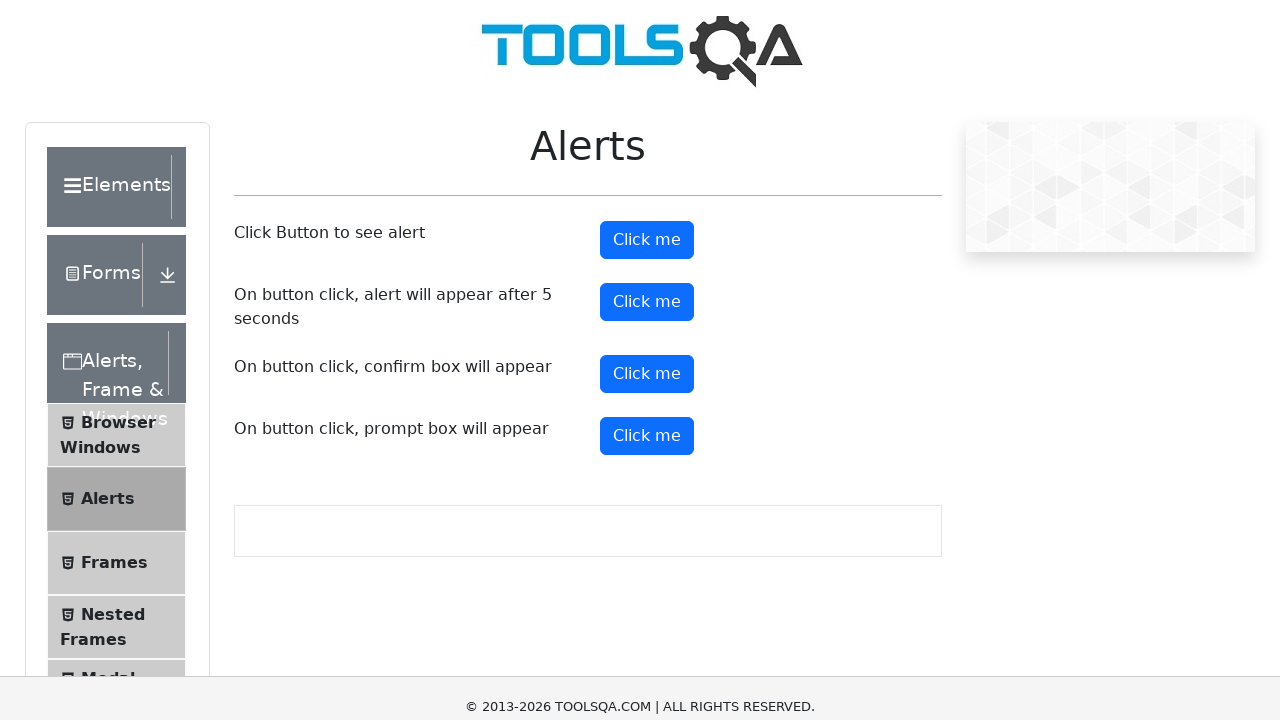

Scrolled to the bottom of the page
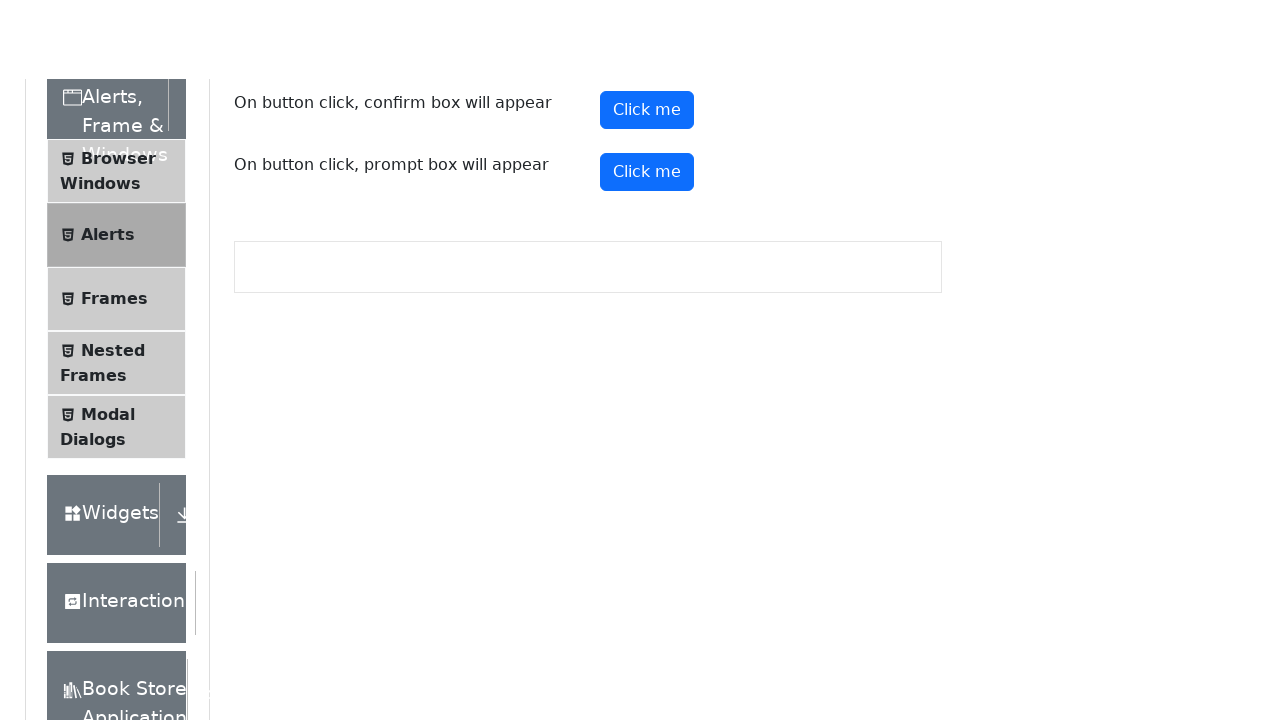

Scrolled back up the page by 1000 pixels
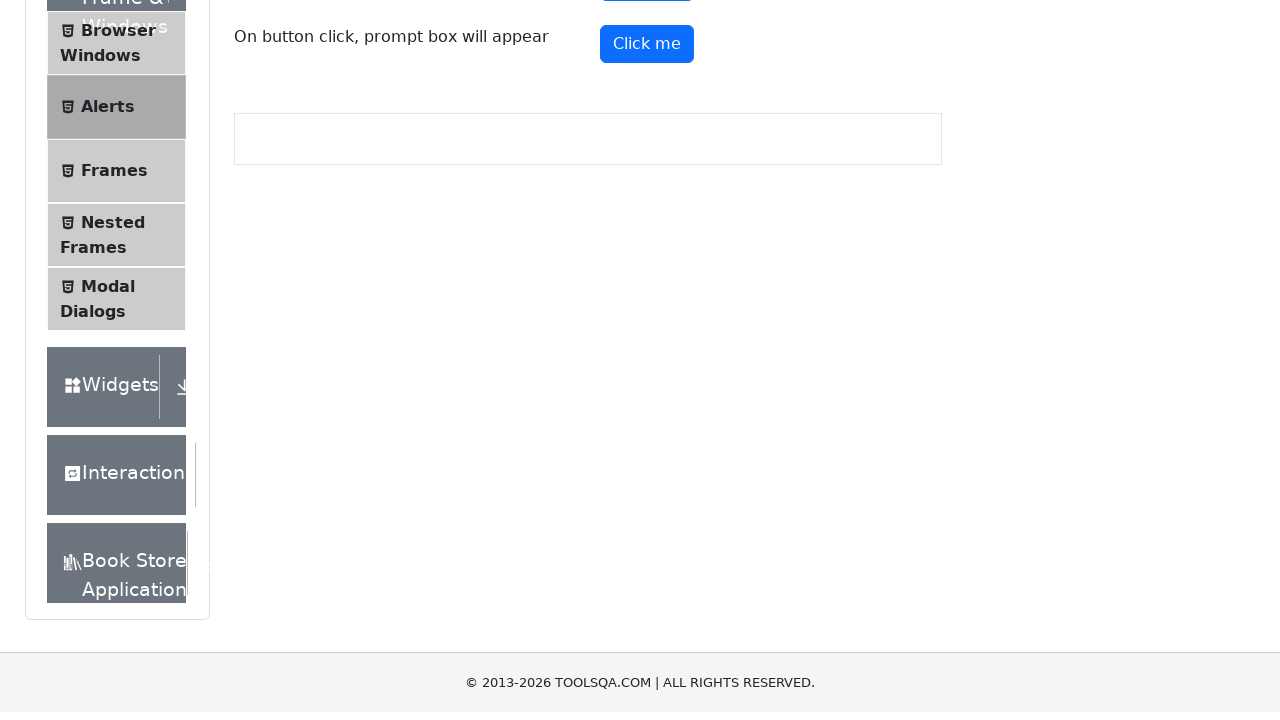

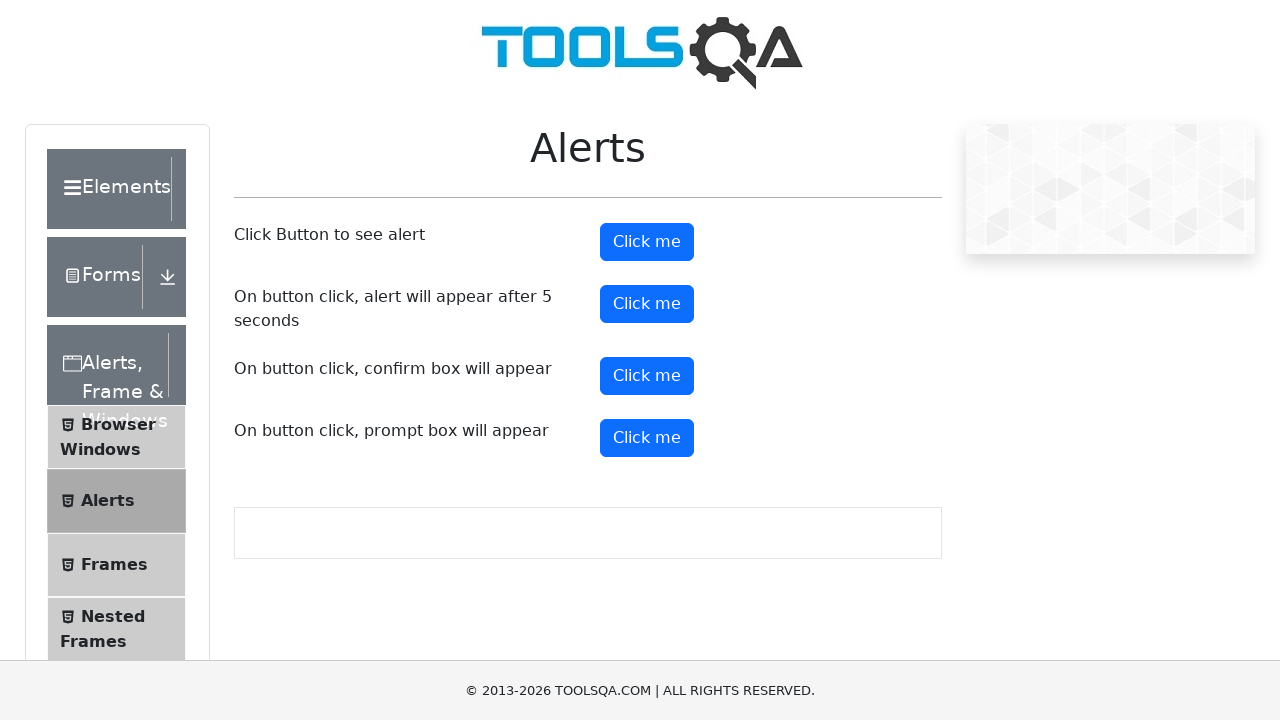